Verifies the page title and checks the presence of Wikipedia-related elements on the test automation practice blog

Starting URL: https://testautomationpractice.blogspot.com/

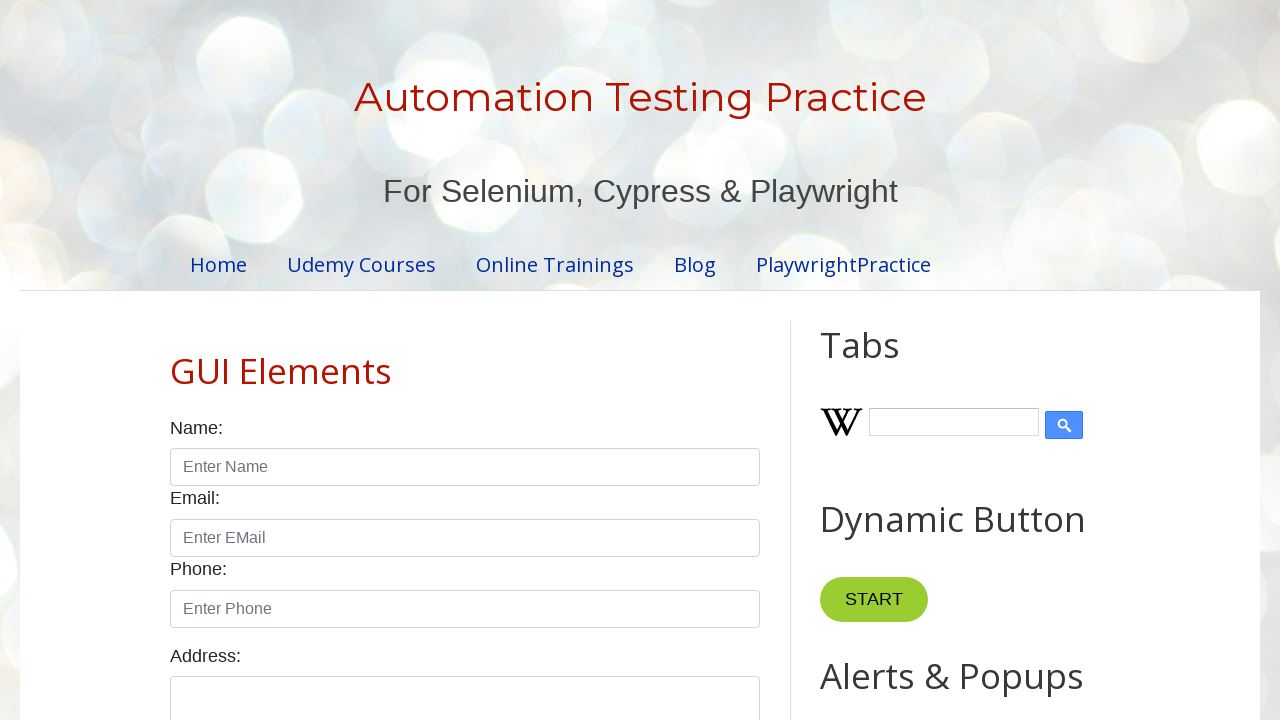

Navigated to test automation practice blog
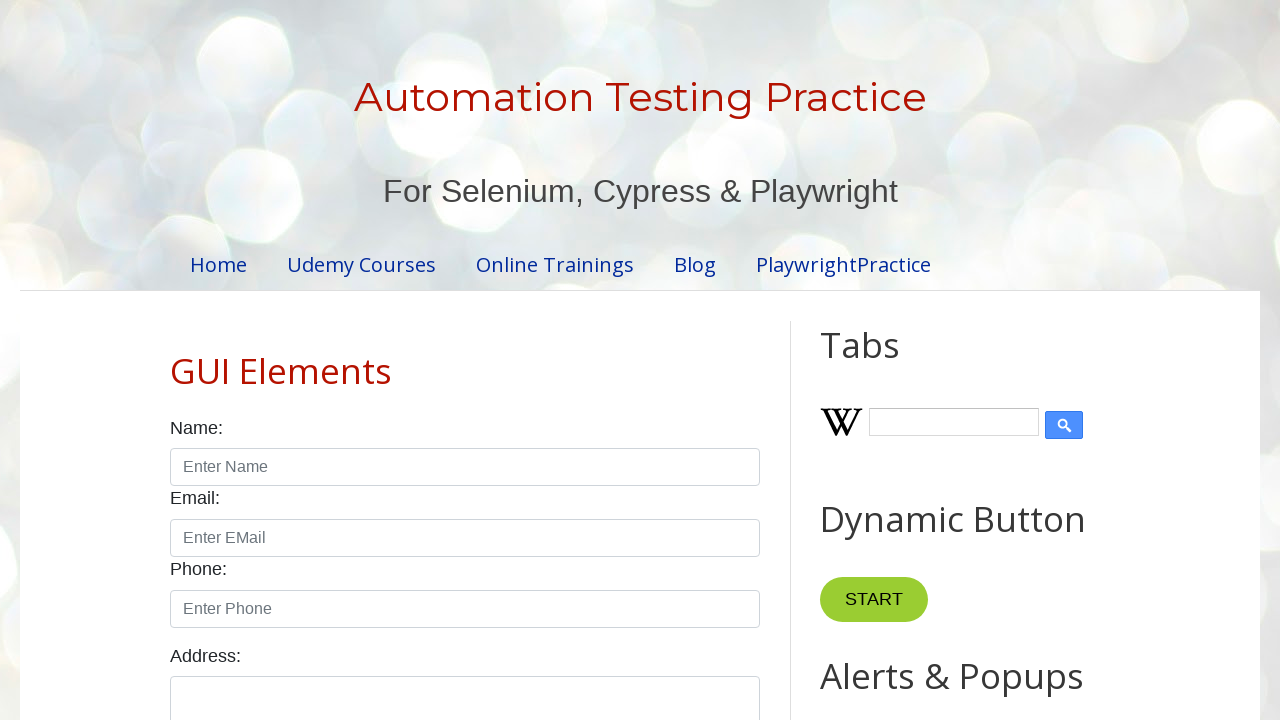

Verified page title is 'Automation Testing Practice'
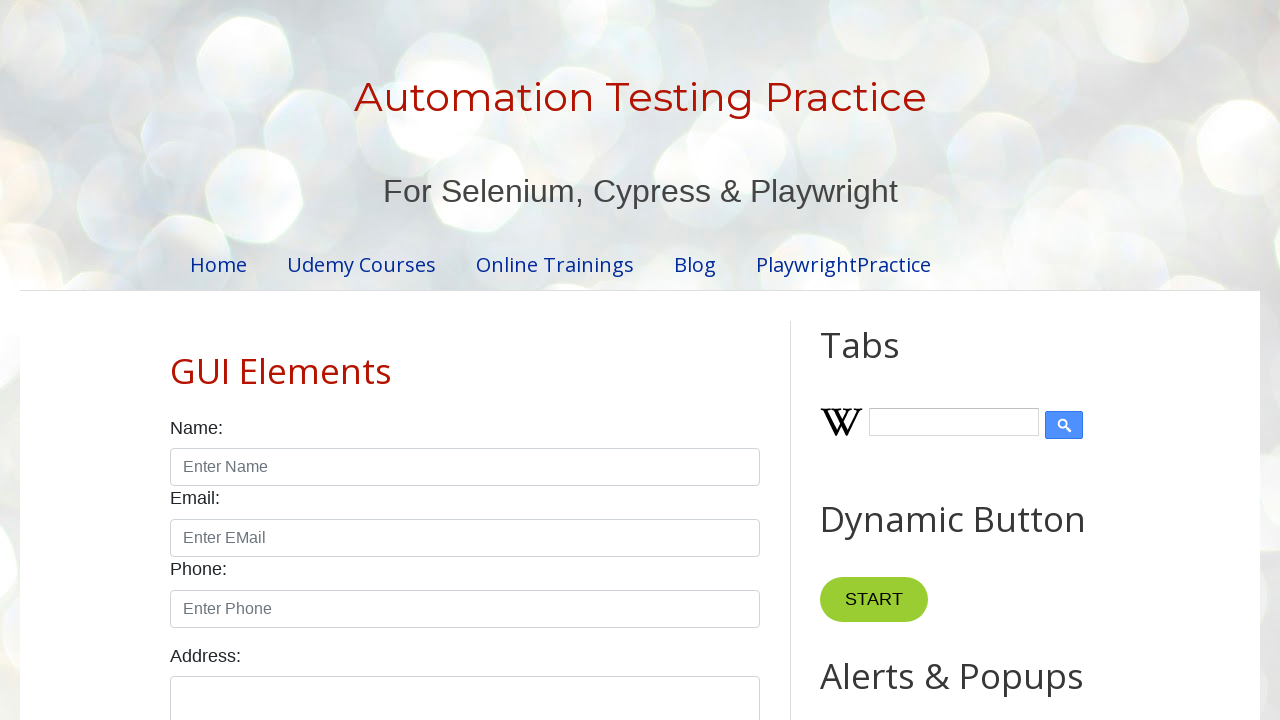

Verified Wikipedia icon is displayed on the page
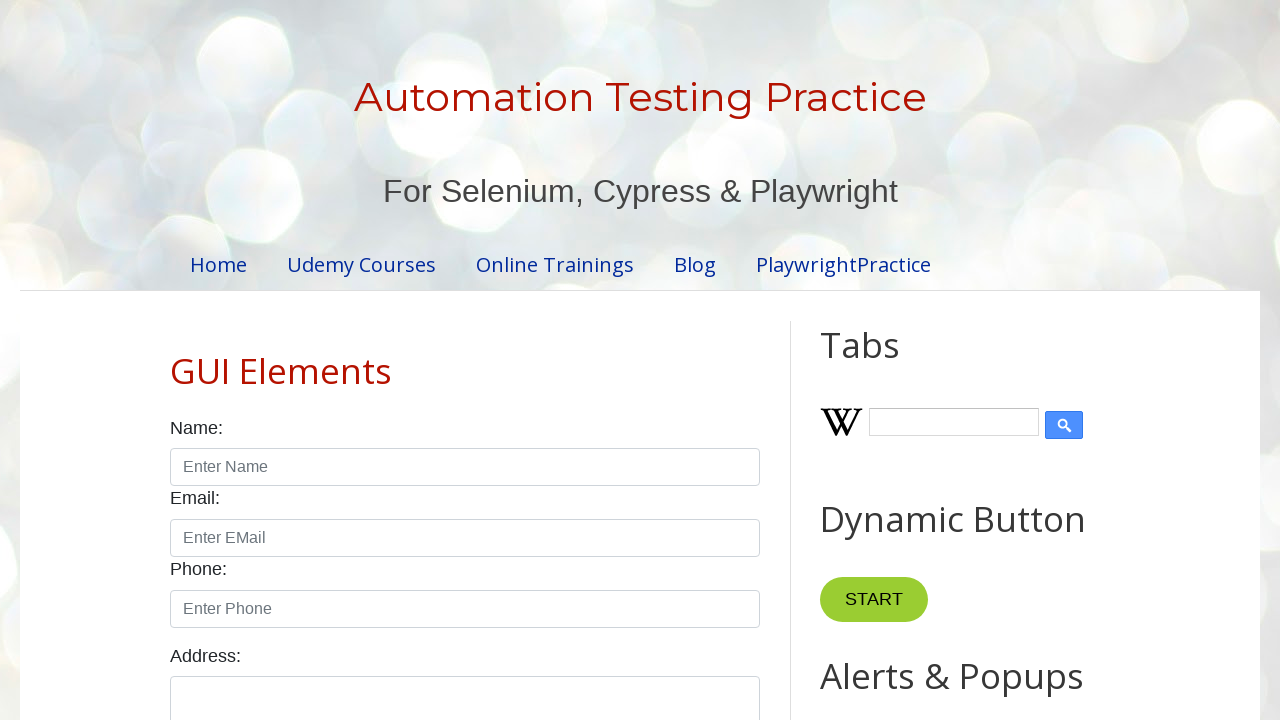

Verified Wikipedia search button is displayed on the page
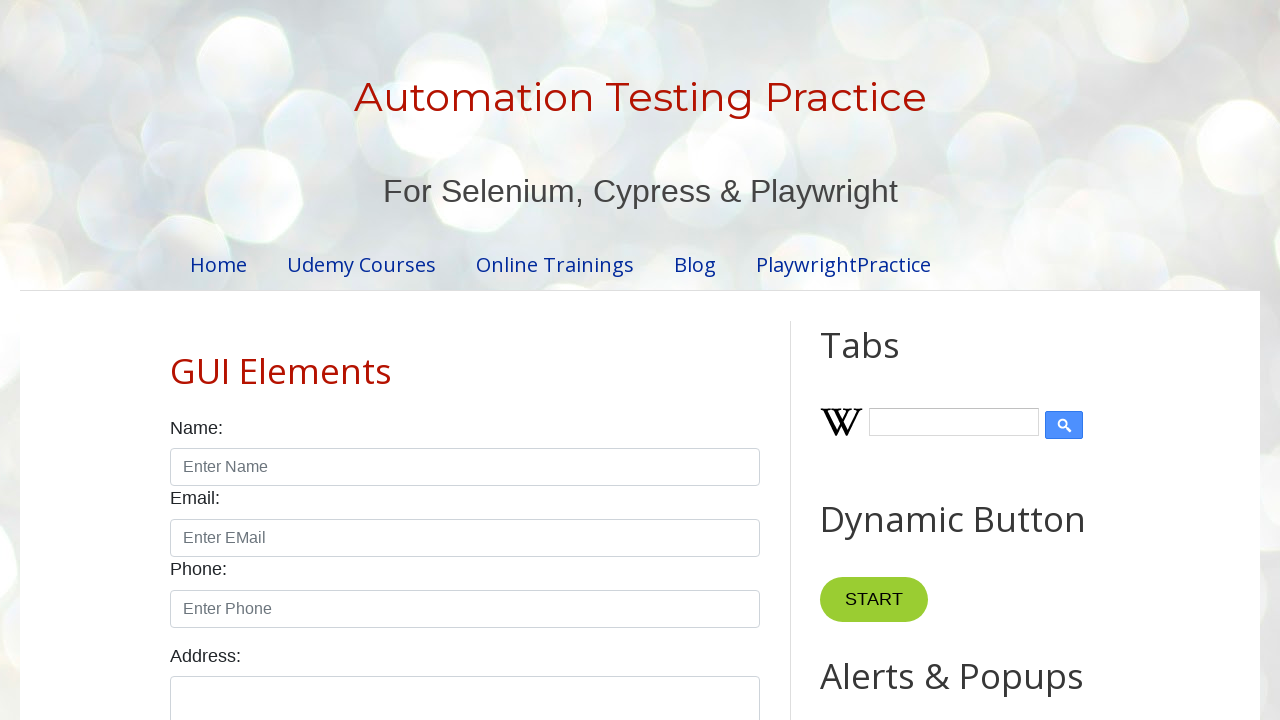

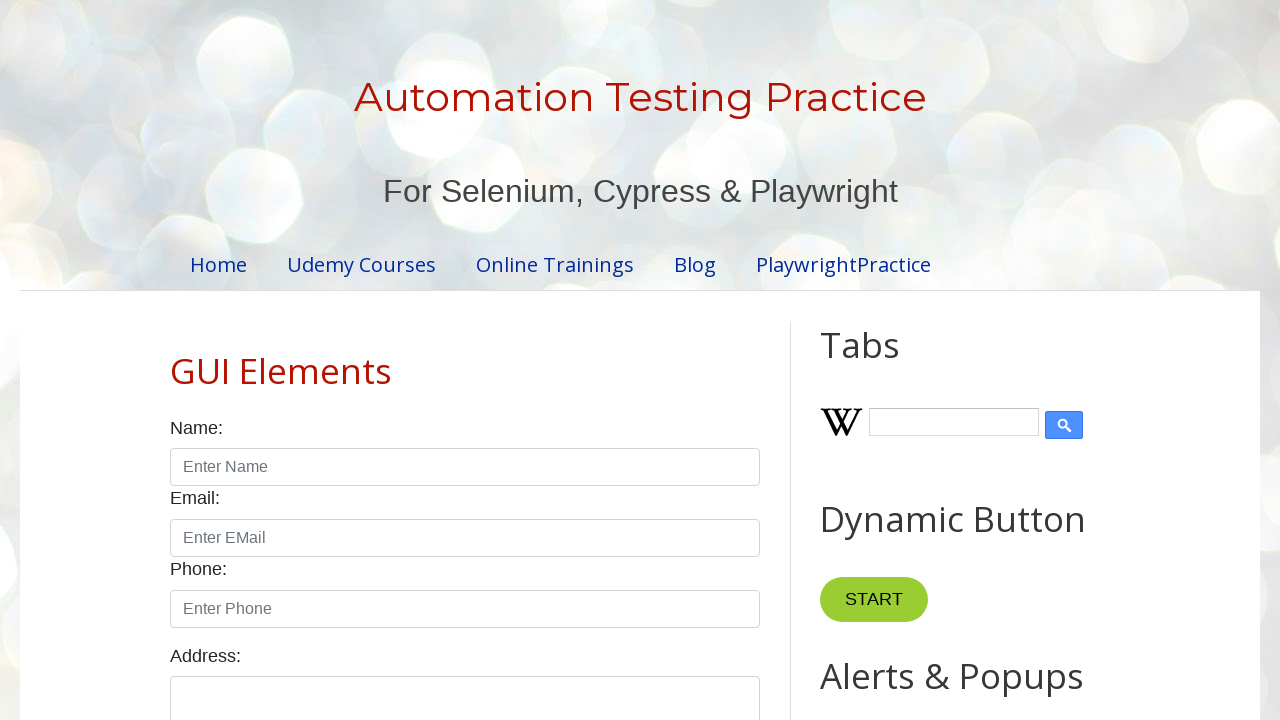